Tests hover functionality by moving the mouse to an element

Starting URL: https://awesomeqa.com/selenium/mouse_interaction.html

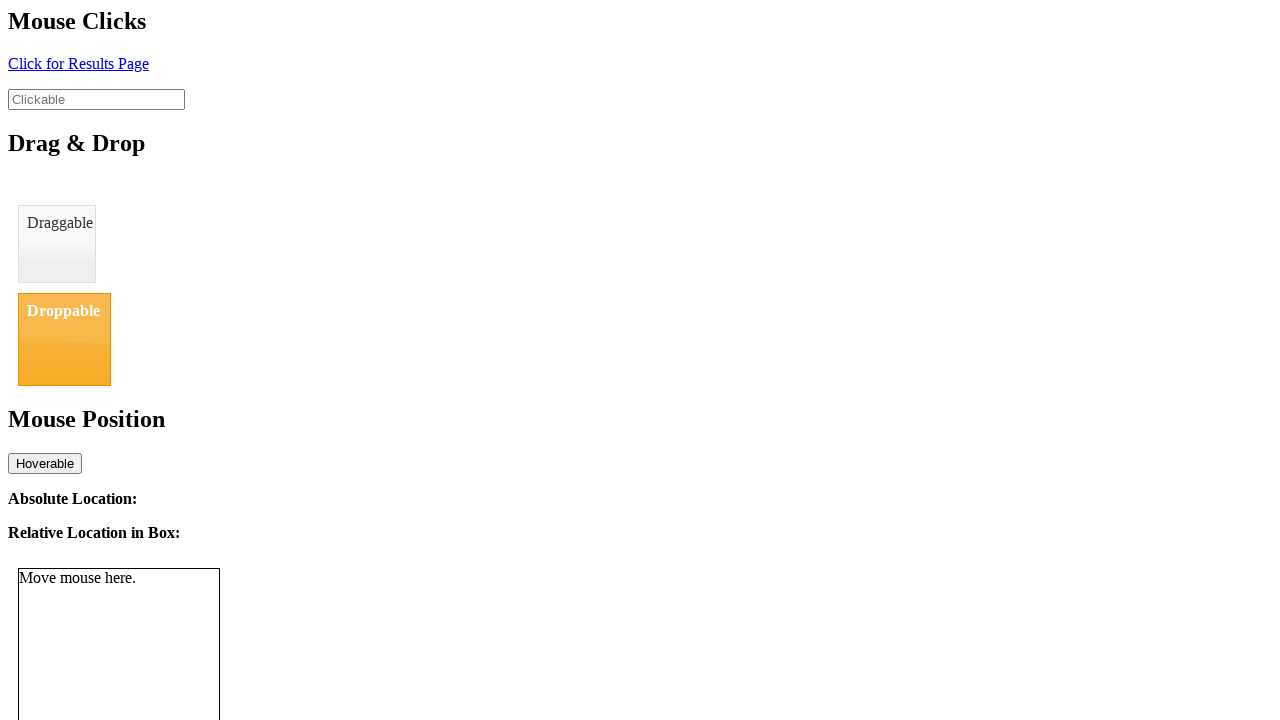

Navigated to mouse interaction test page
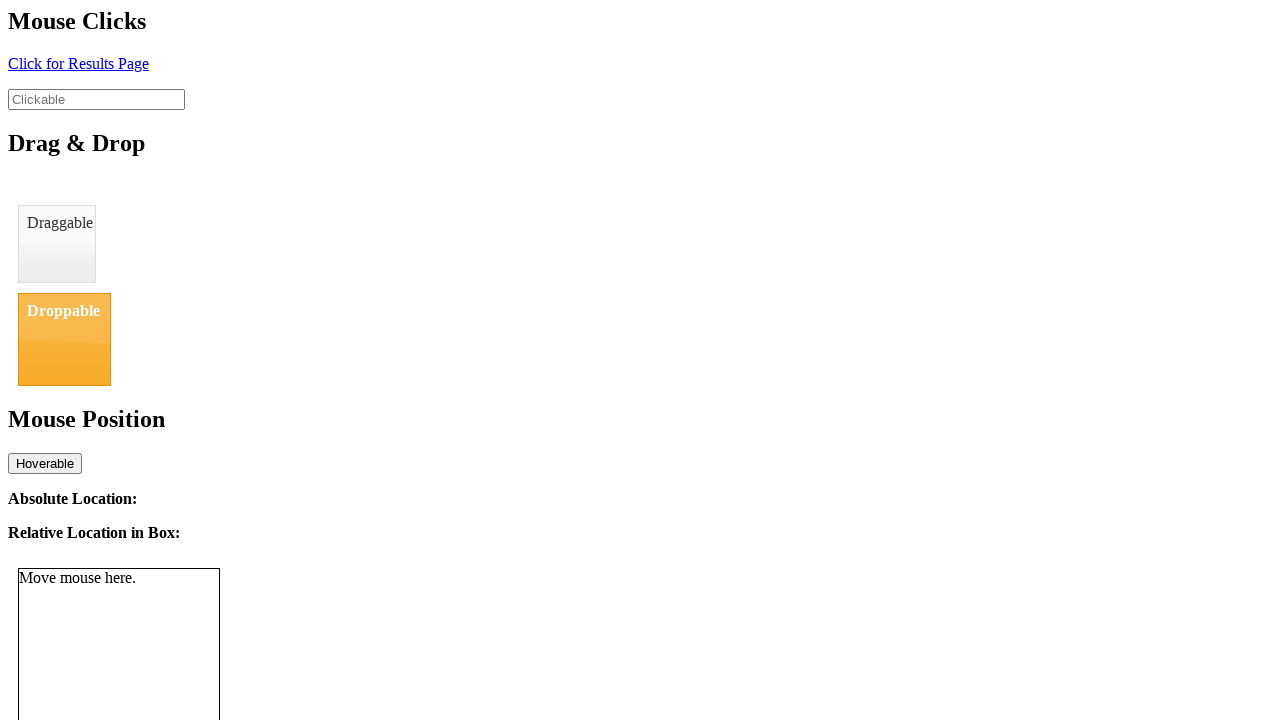

Located hover element
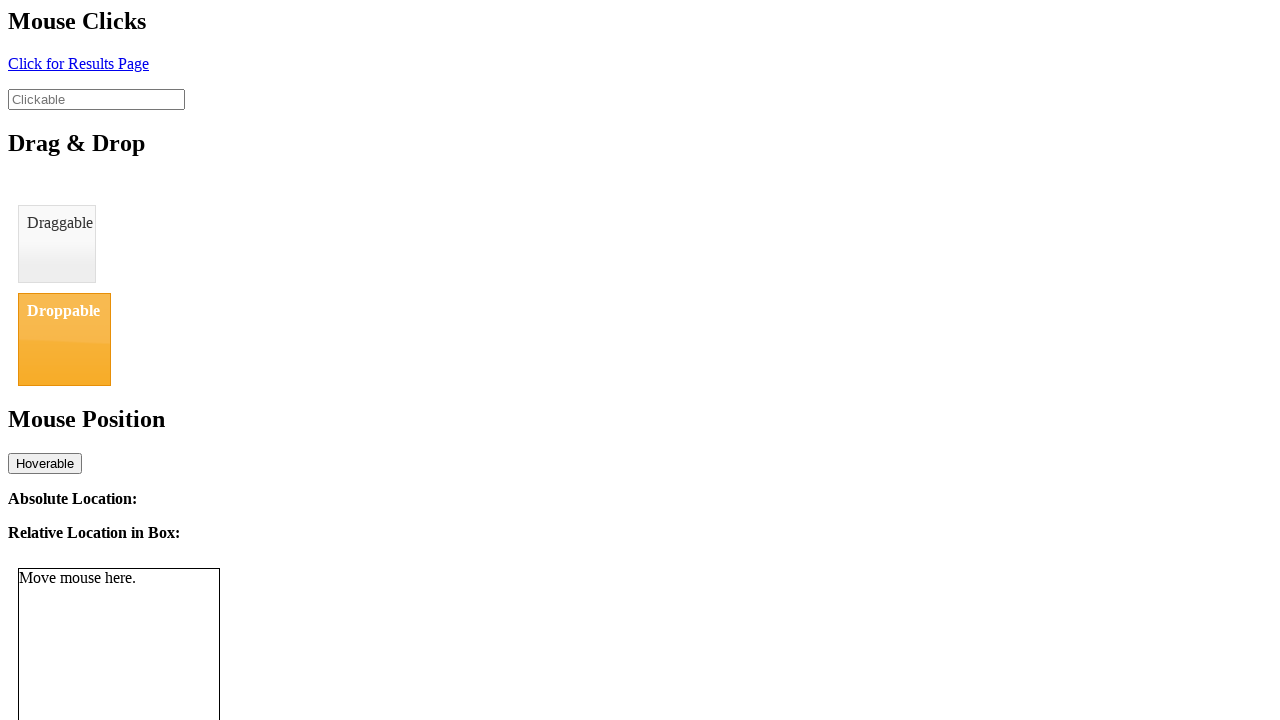

Moved mouse to hover element at (45, 463) on #hover
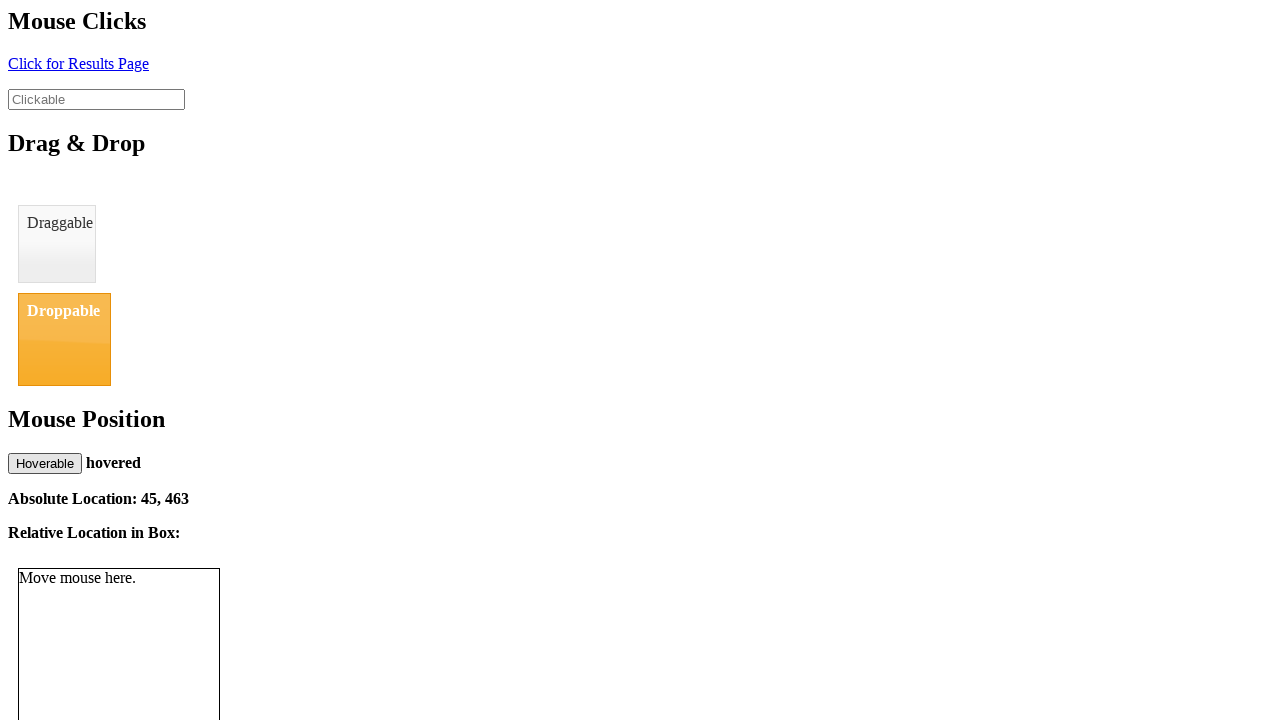

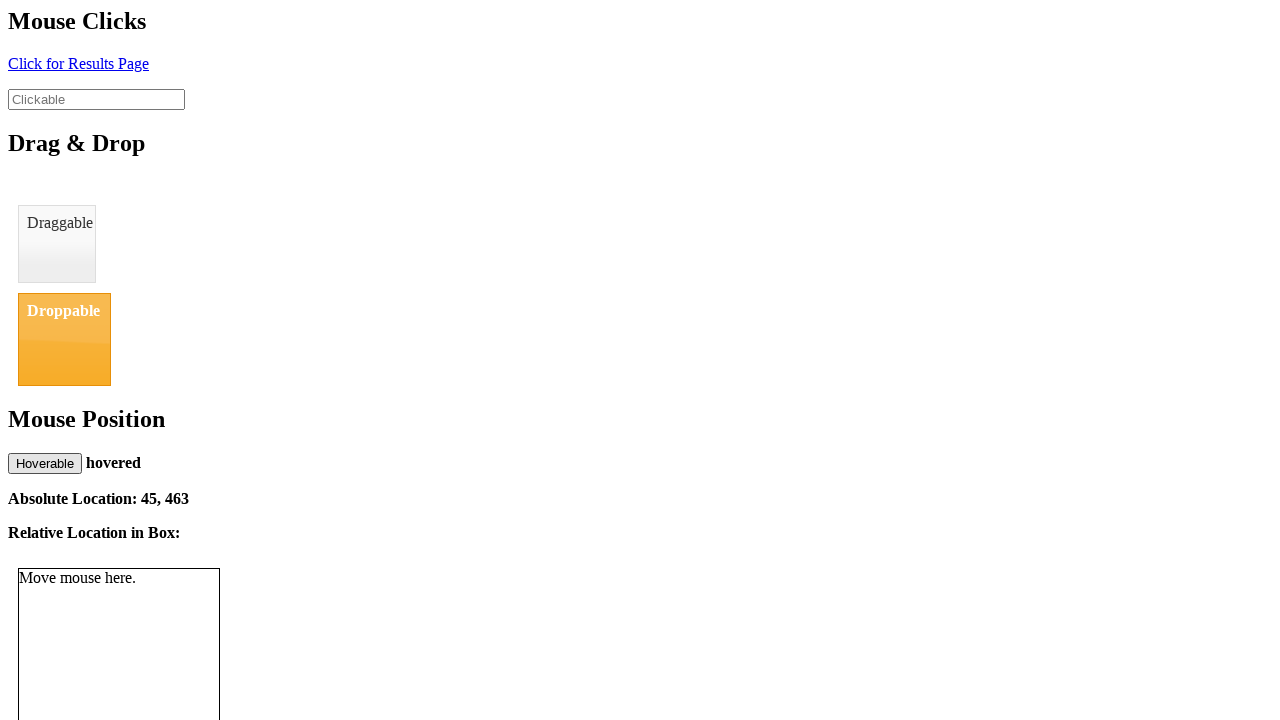